Tests the delete button functionality in the shopping cart by adding a product to cart and then removing it

Starting URL: http://demoblaze.com/index.html

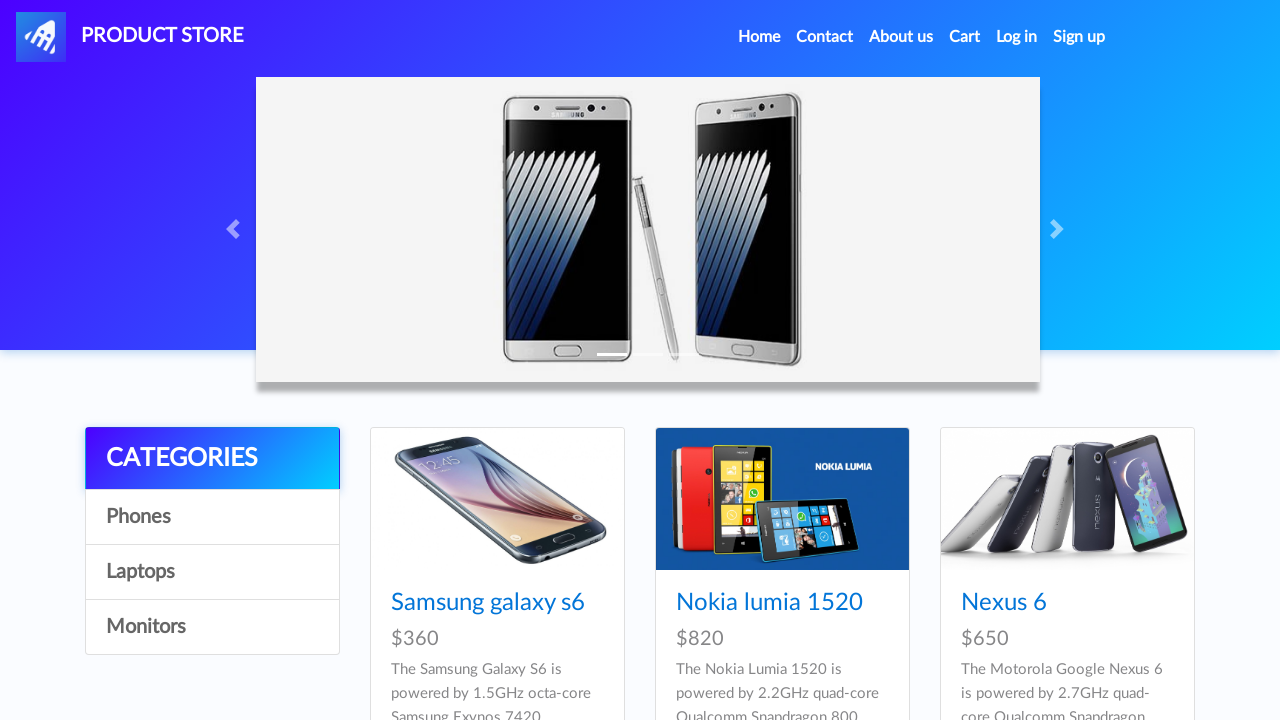

Clicked on the fifth product from the home page at (752, 361) on xpath=/html[1]/body[1]/div[5]/div[1]/div[2]/div[1]/div[5]/div[1]/div[1]/h4[1]/a[
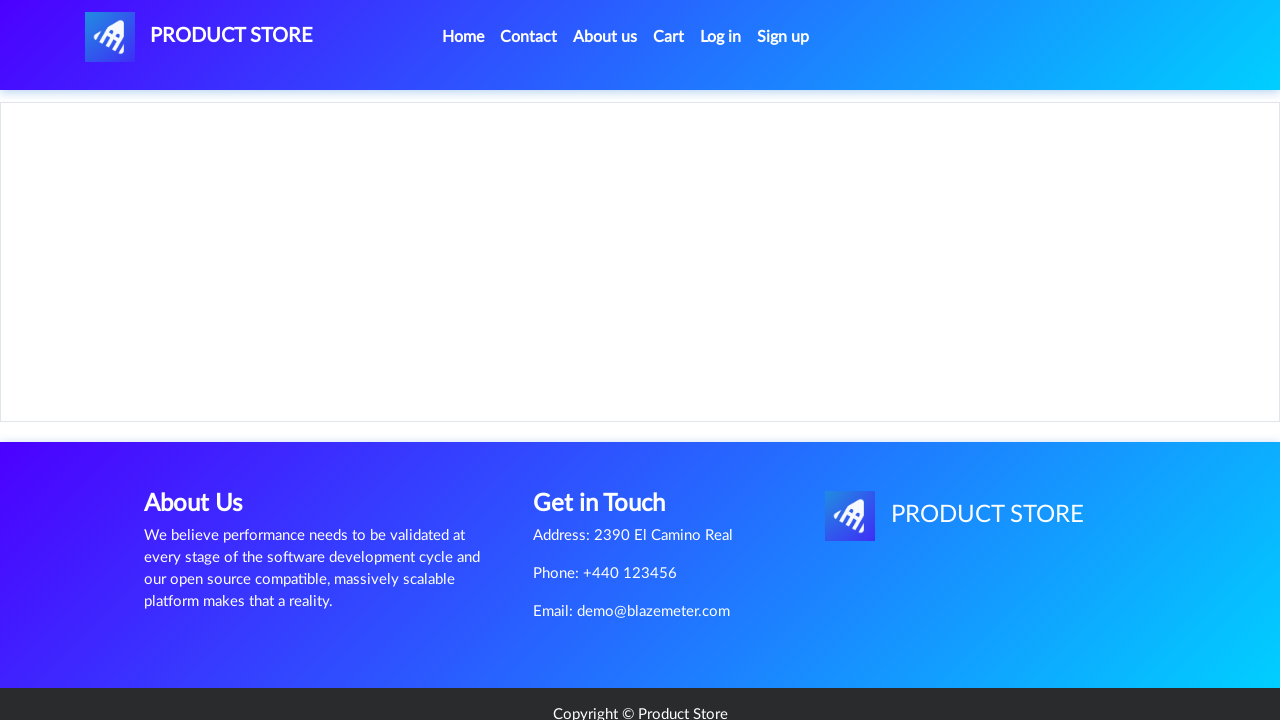

Product page loaded and Add to Cart button is visible
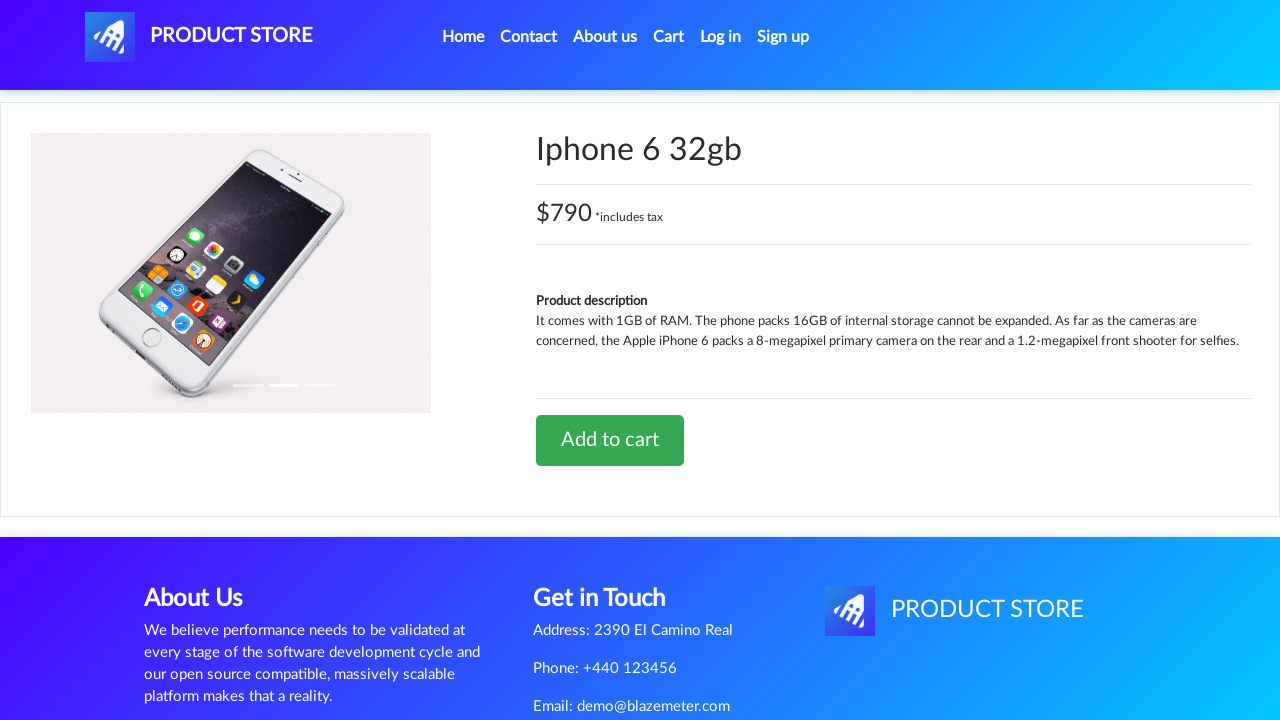

Clicked Add to Cart button at (610, 440) on xpath=//a[@class='btn btn-success btn-lg']
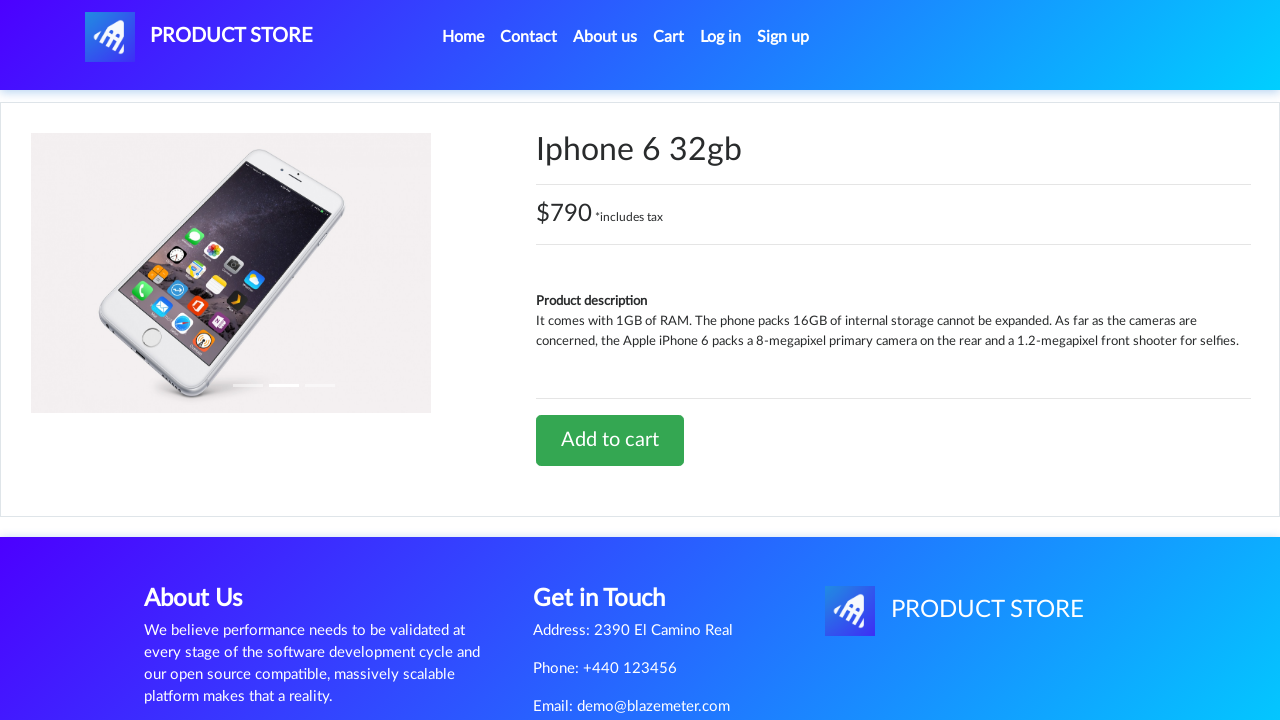

Handled alert dialog after adding product to cart
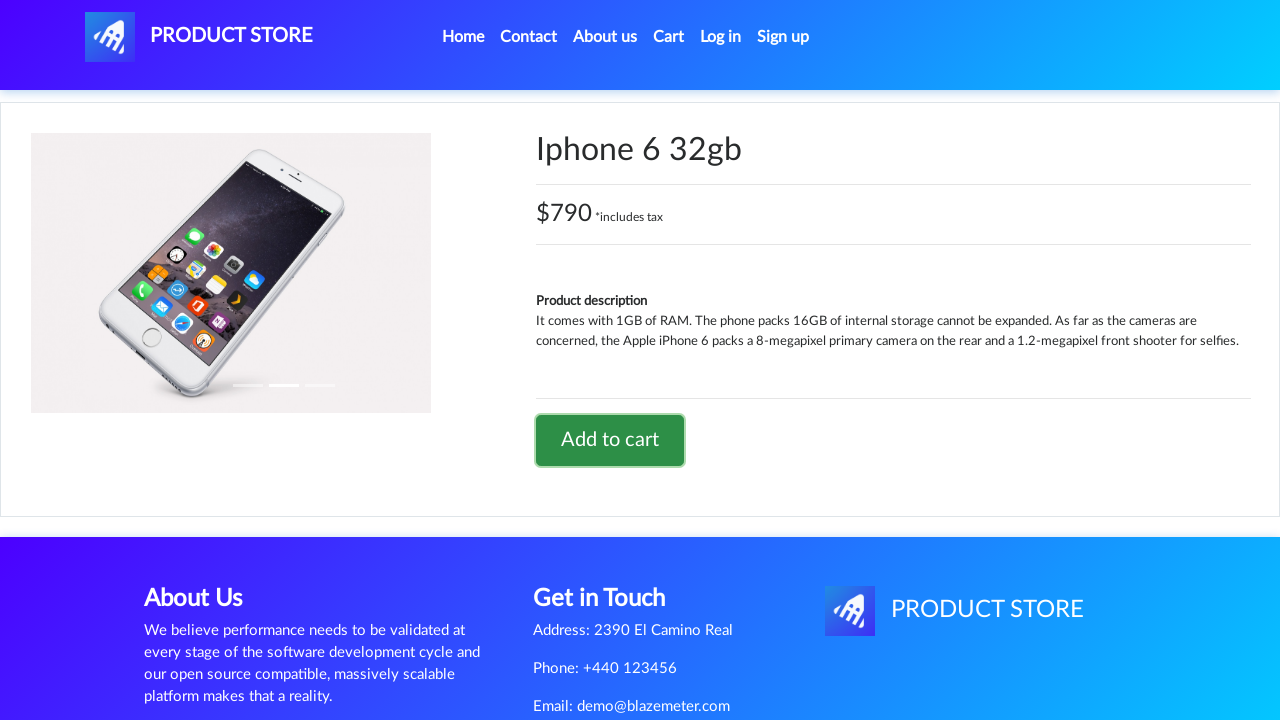

Clicked on Cart button to navigate to cart page at (669, 37) on xpath=//a[@id='cartur']
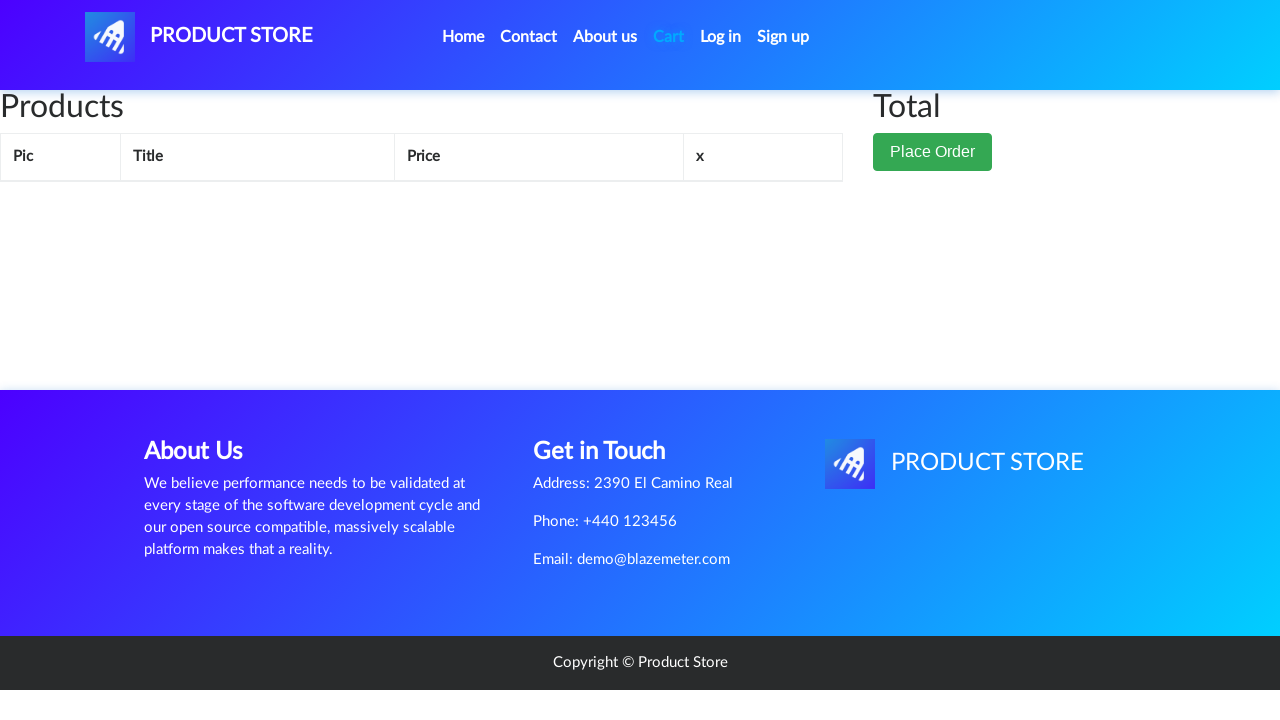

Cart page loaded and Delete button is visible
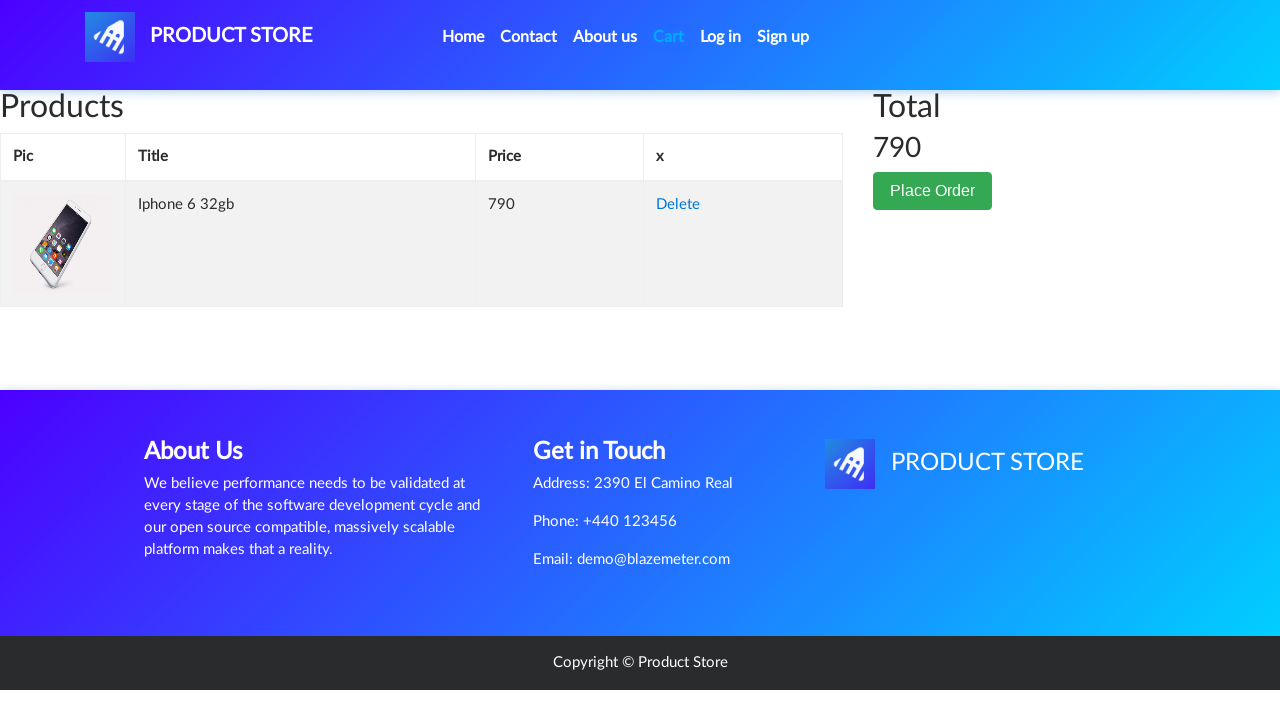

Clicked Delete button to remove product from cart at (678, 205) on xpath=//tbody/tr[1]/td[4]/a[1]
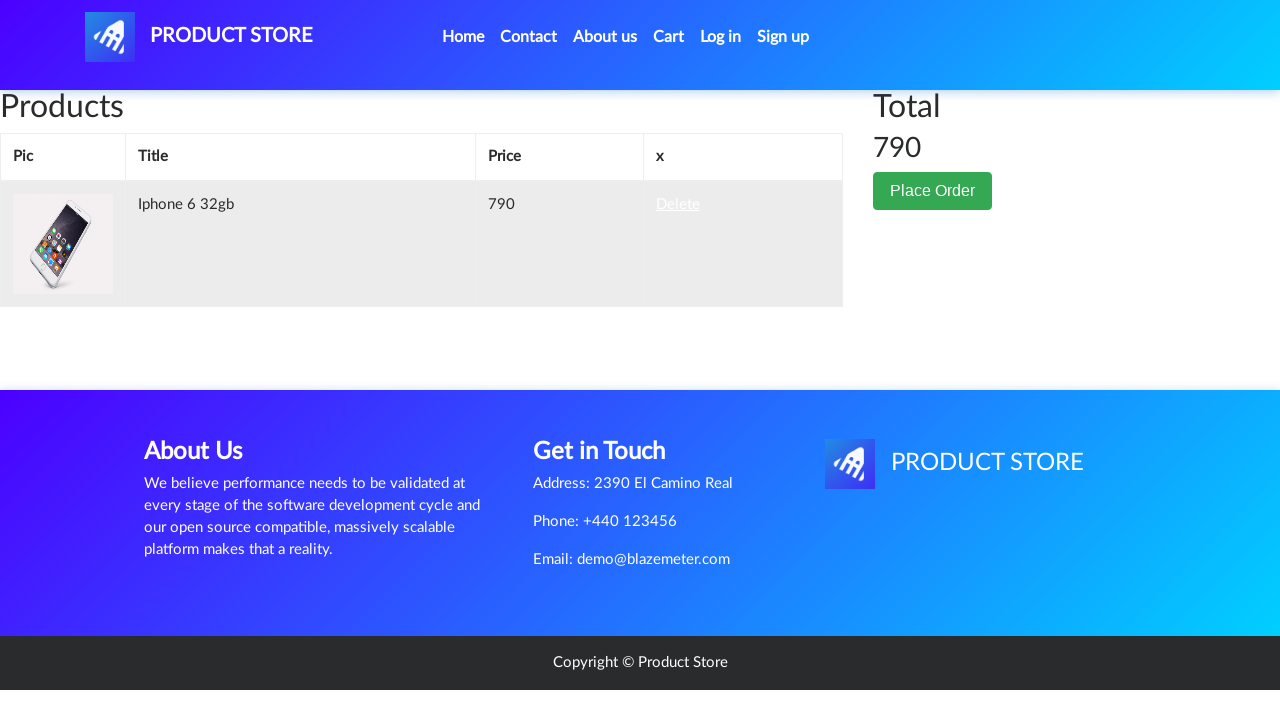

Product successfully removed from cart - Delete button element is detached
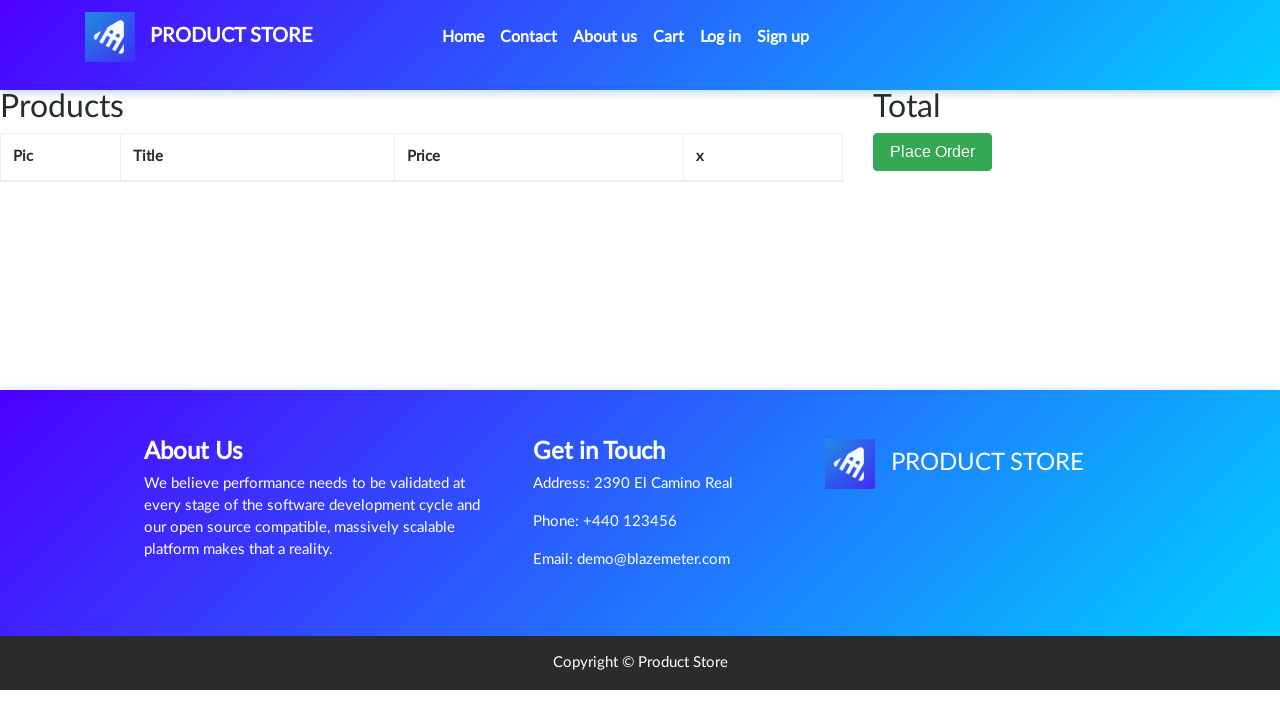

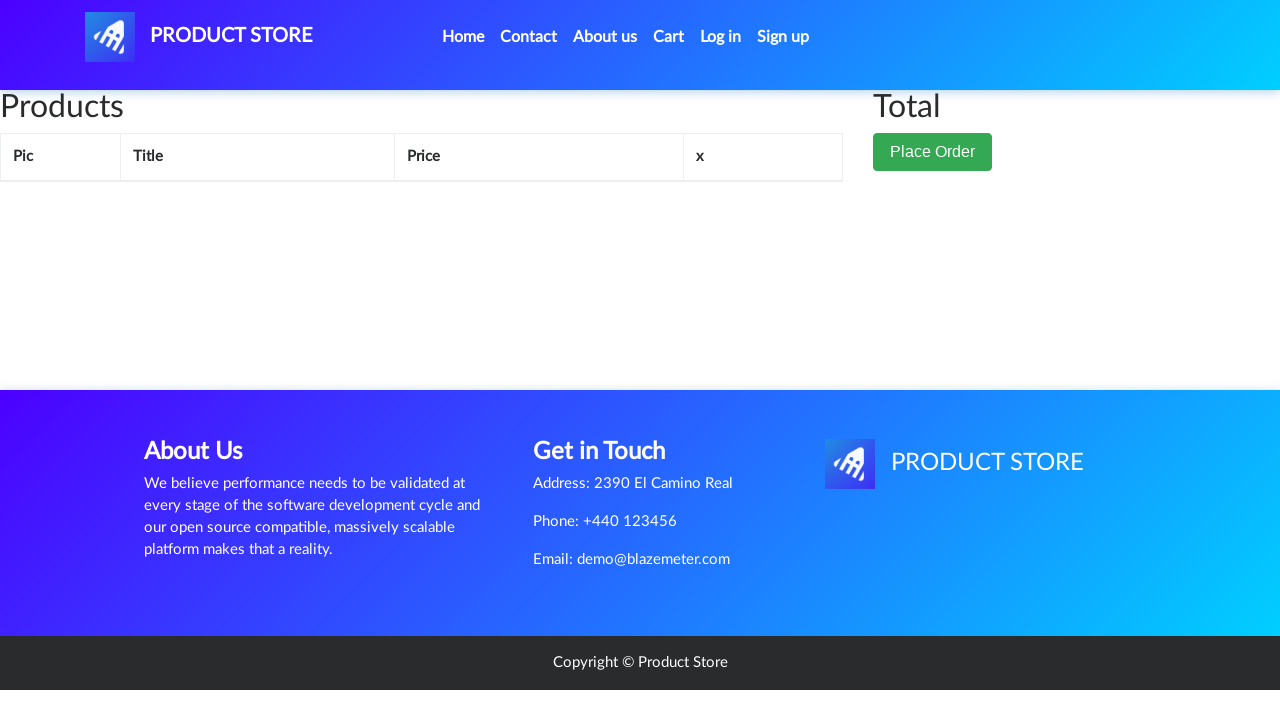